Tests the selectable list functionality on DemoQA by repeatedly clicking on the first list item 5 times to toggle its selection state

Starting URL: https://demoqa.com/selectable

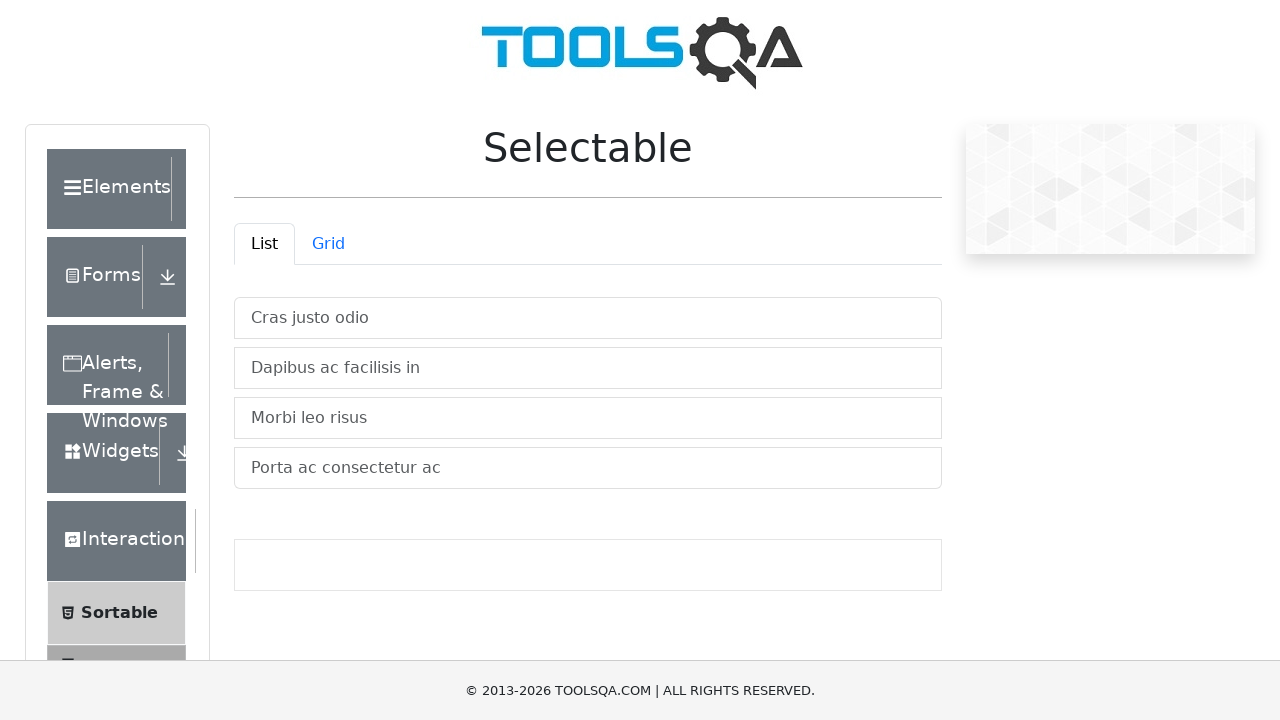

Clicked the first selectable list item (click 1 of 5) at (588, 318) on xpath=//*[@id="verticalListContainer"]/li[1]
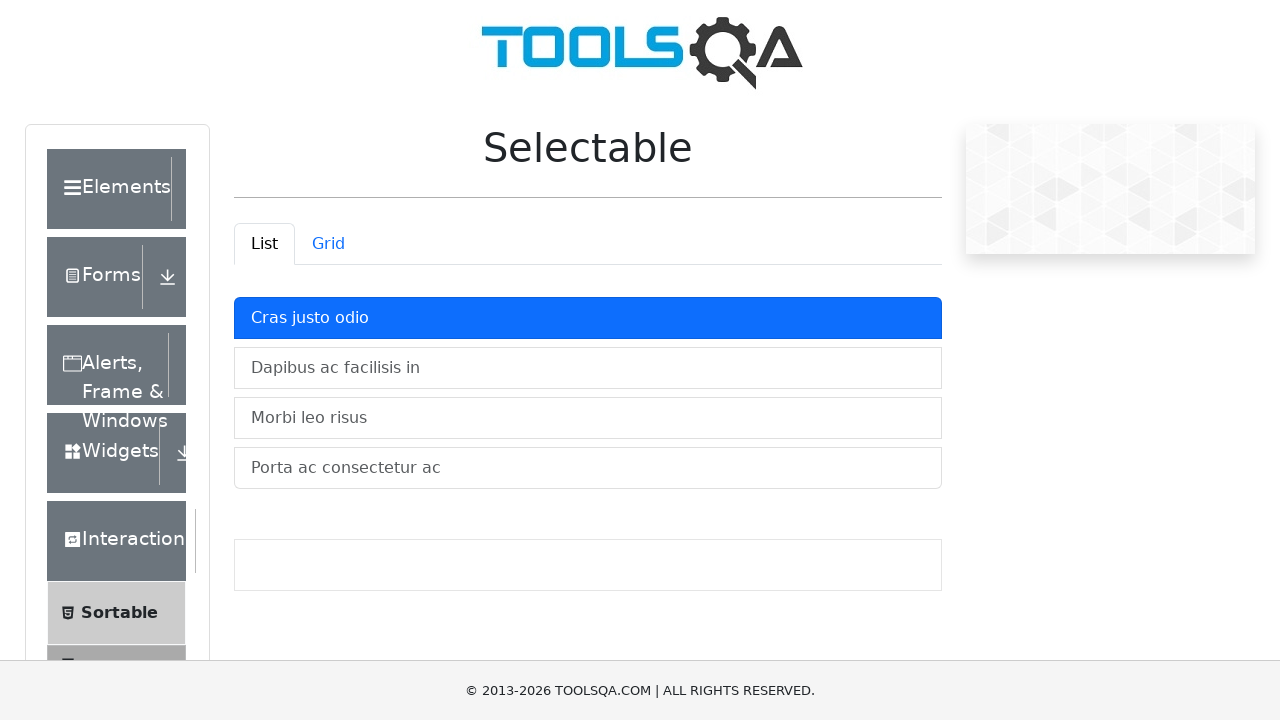

Waited 500ms after click 1
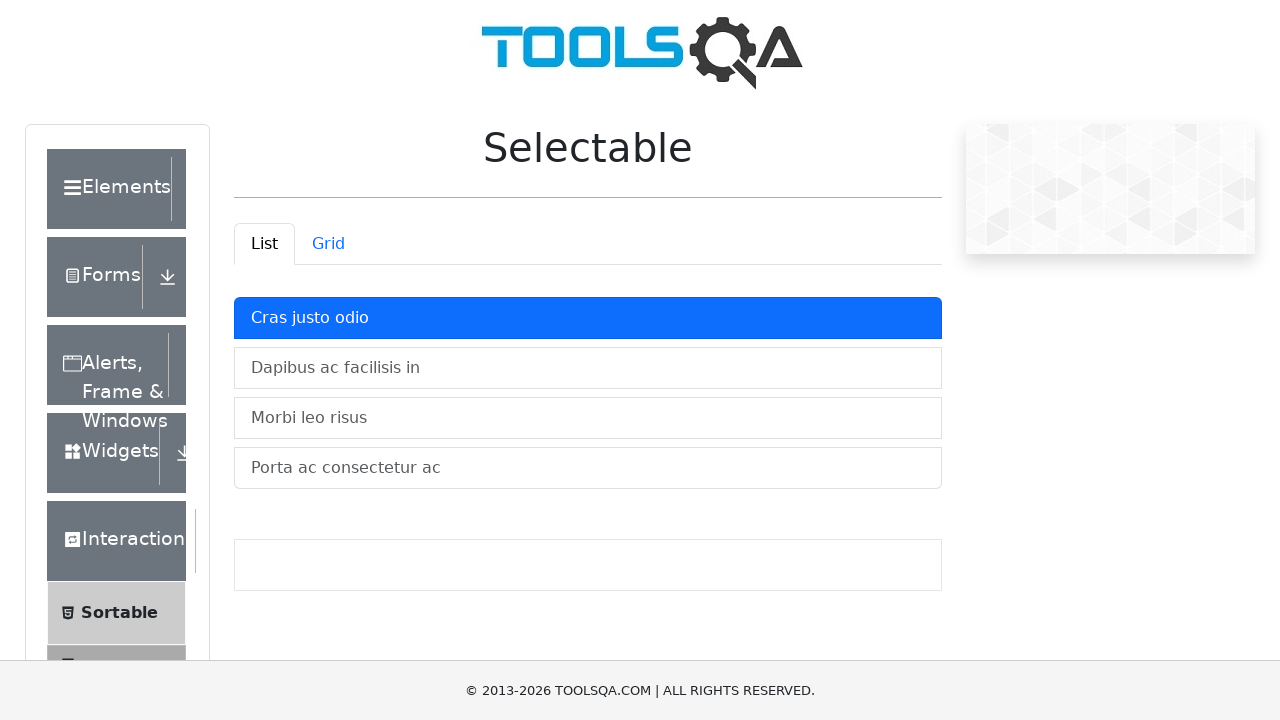

Clicked the first selectable list item (click 2 of 5) at (588, 318) on xpath=//*[@id="verticalListContainer"]/li[1]
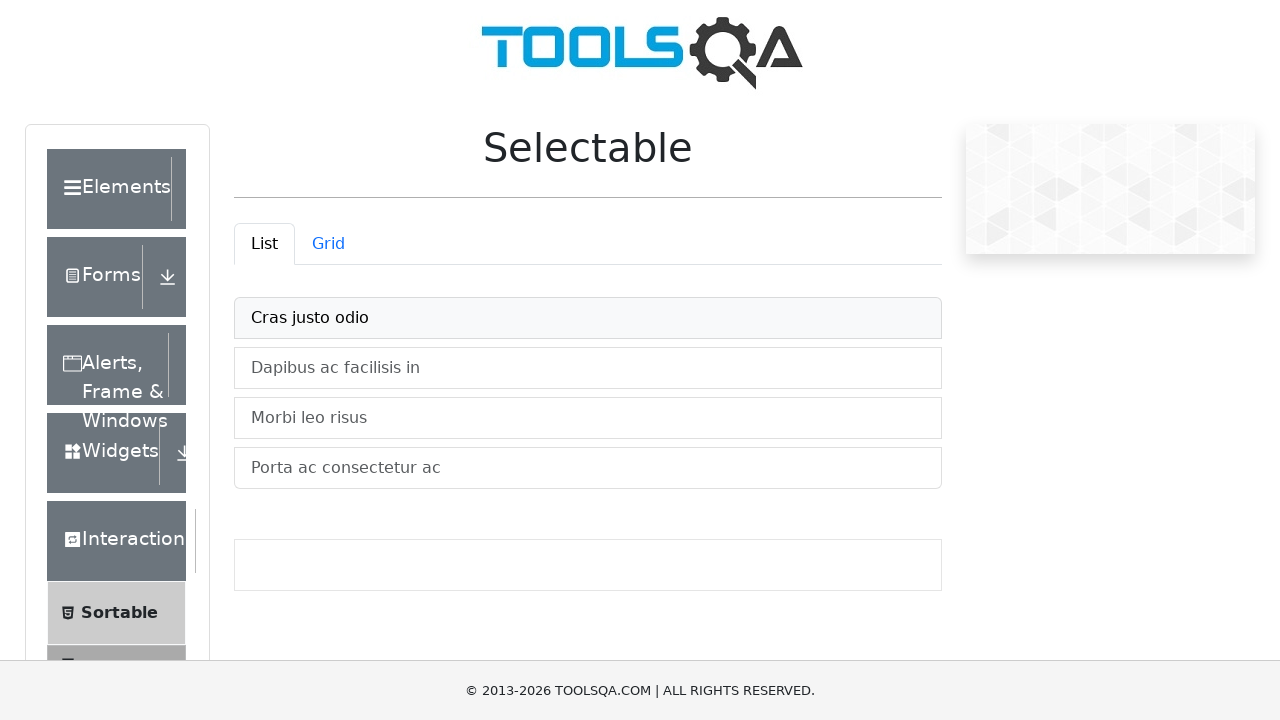

Waited 500ms after click 2
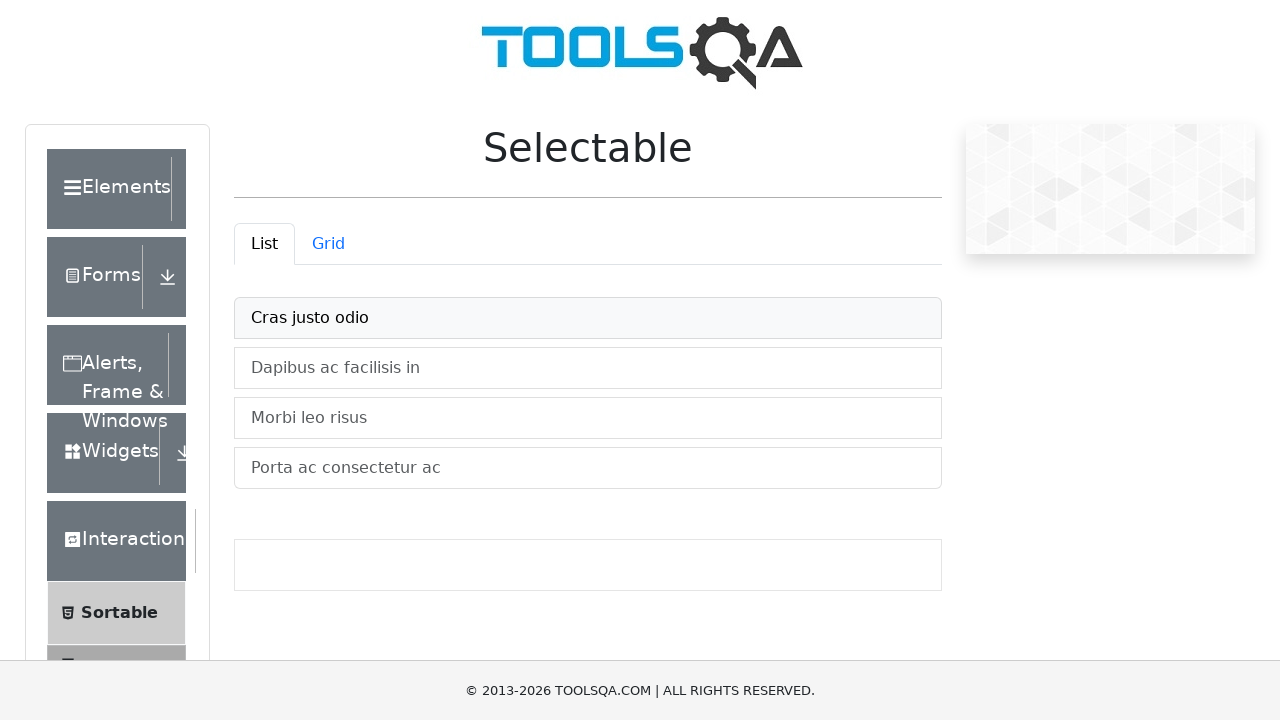

Clicked the first selectable list item (click 3 of 5) at (588, 318) on xpath=//*[@id="verticalListContainer"]/li[1]
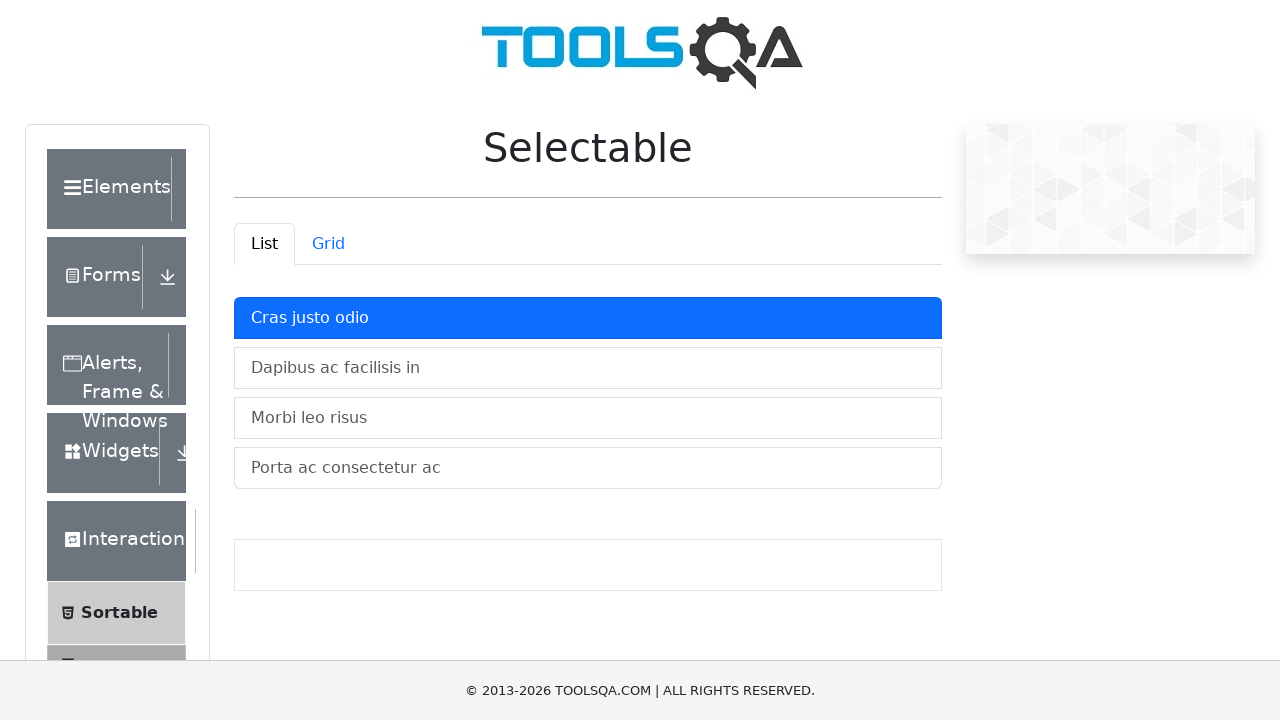

Waited 500ms after click 3
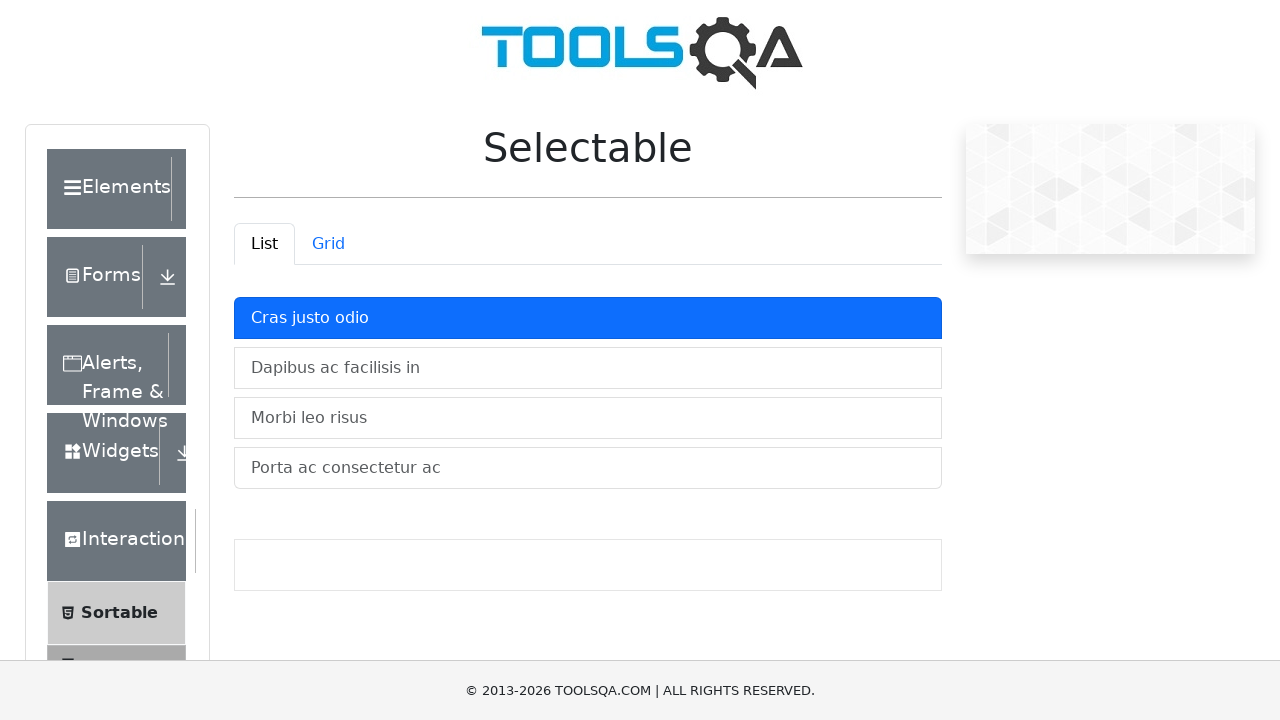

Clicked the first selectable list item (click 4 of 5) at (588, 318) on xpath=//*[@id="verticalListContainer"]/li[1]
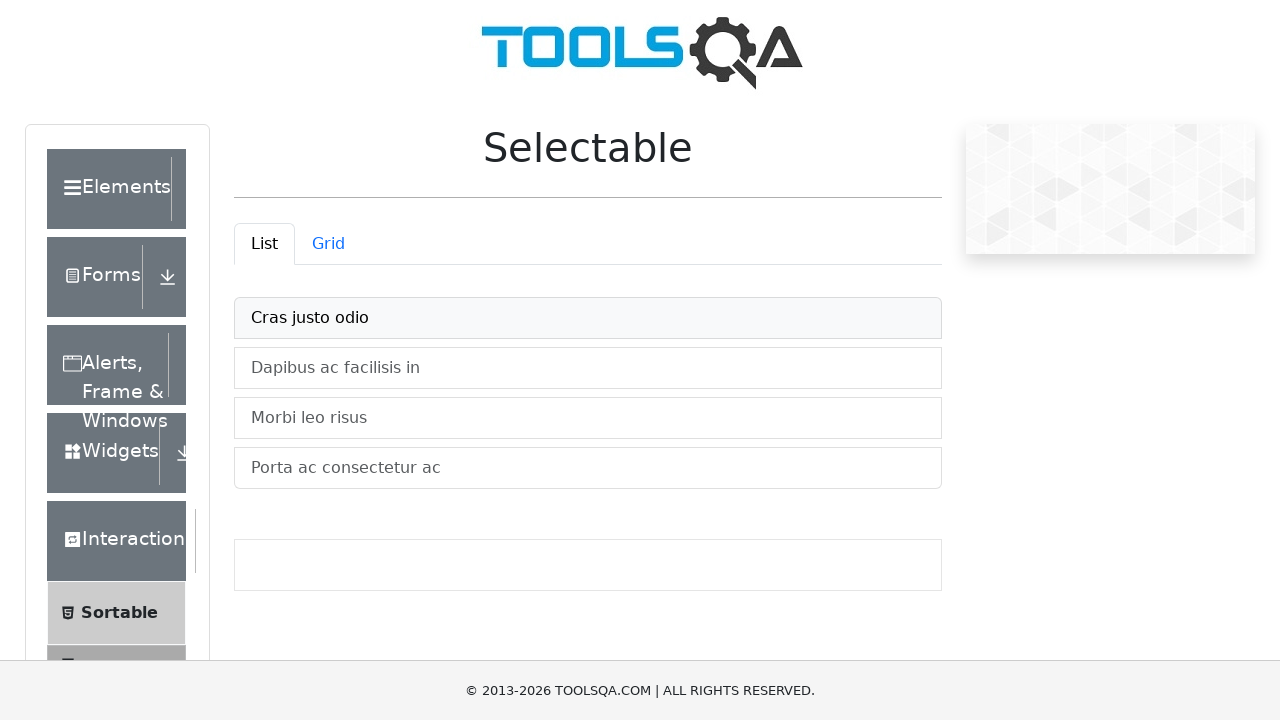

Waited 500ms after click 4
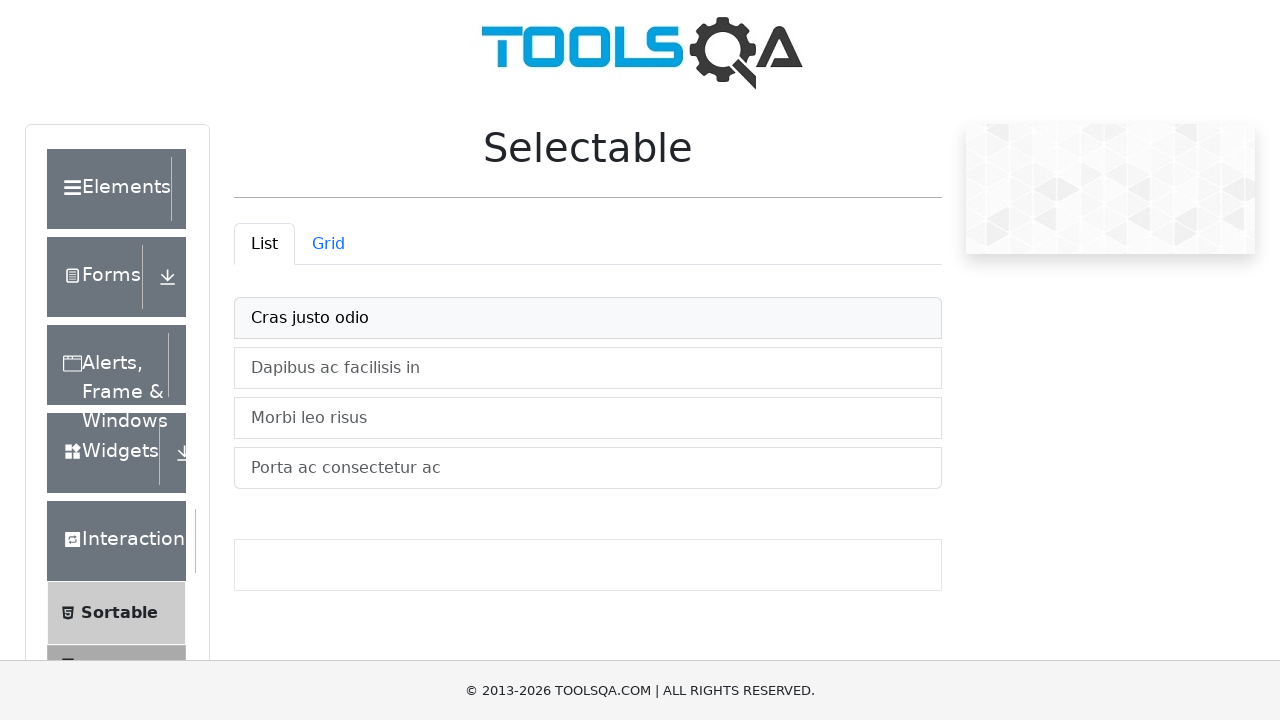

Clicked the first selectable list item (click 5 of 5) at (588, 318) on xpath=//*[@id="verticalListContainer"]/li[1]
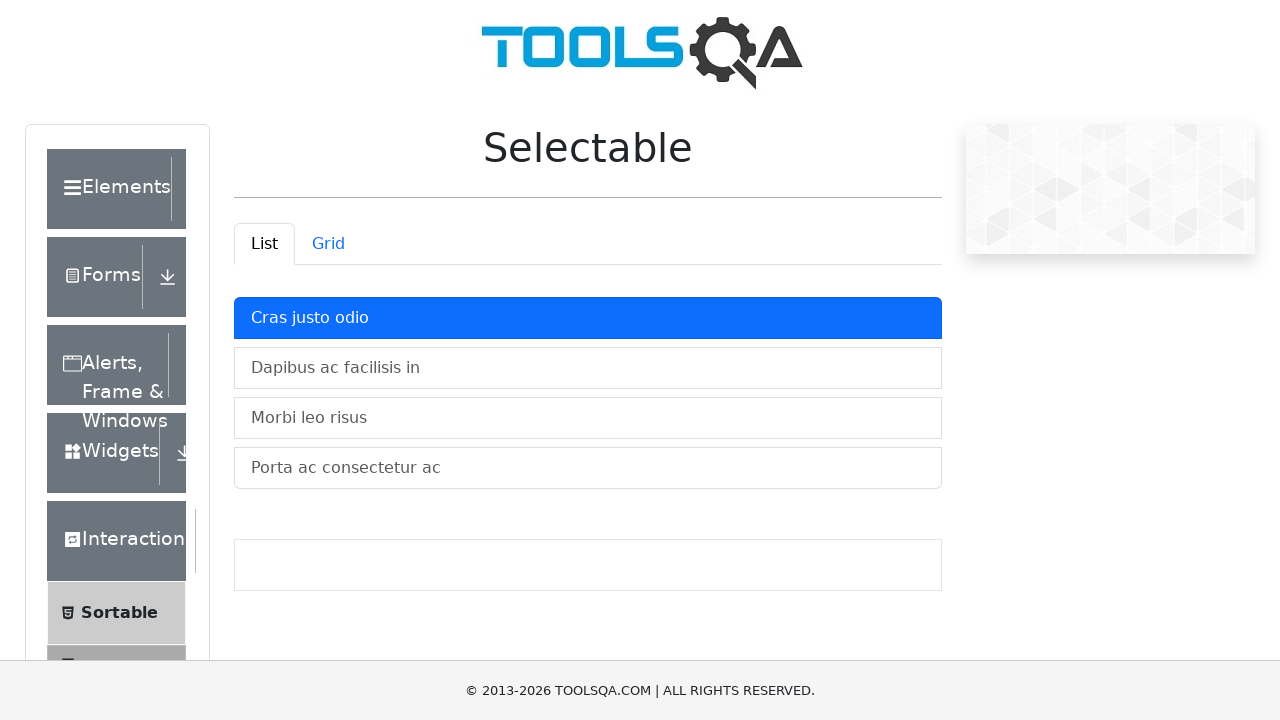

Waited 500ms after click 5
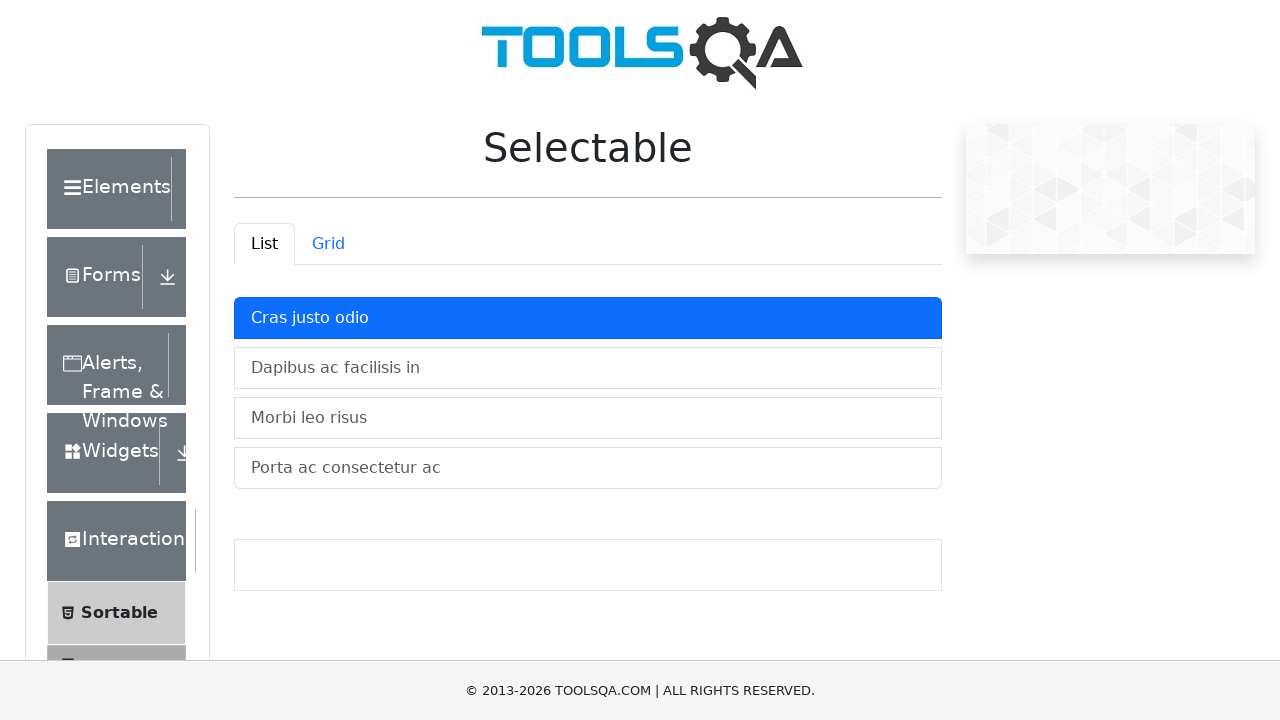

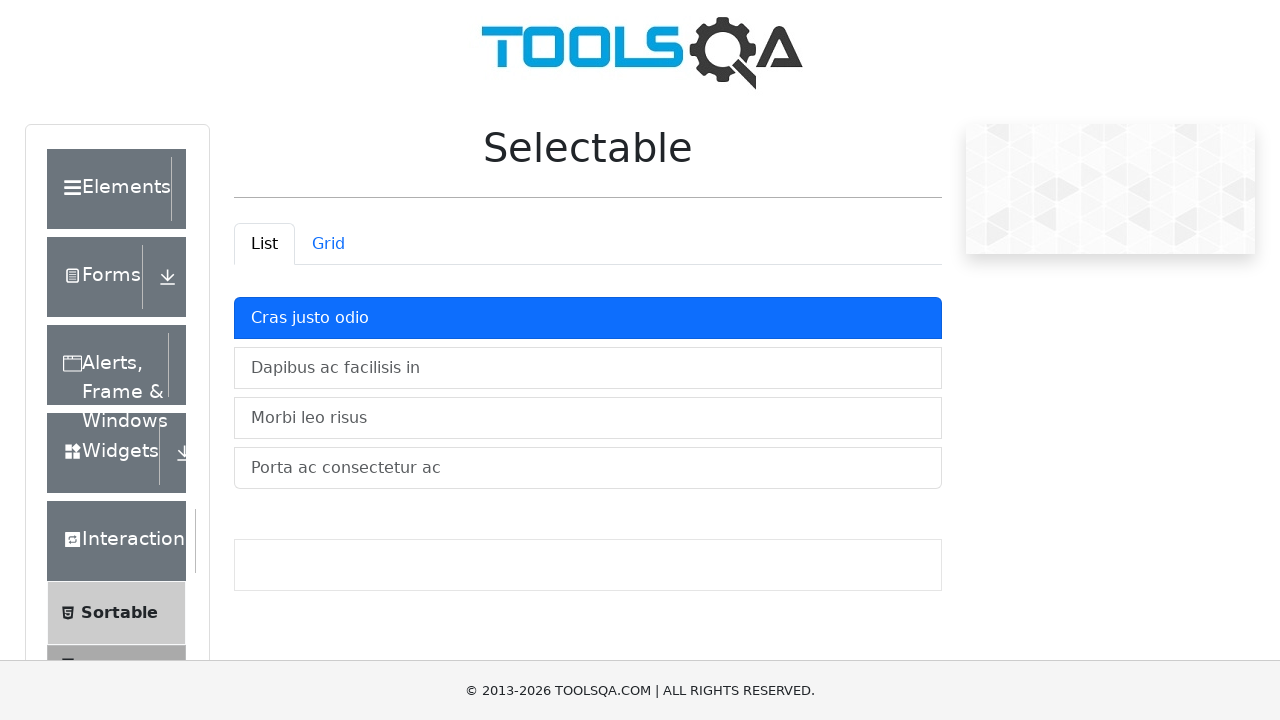